Tests checkbox functionality on W3Schools by locating checkboxes and clicking on specific ones based on their values (Bike and Car)

Starting URL: https://www.w3schools.com/Html/tryit.asp?filename=tryhtml_checkbox

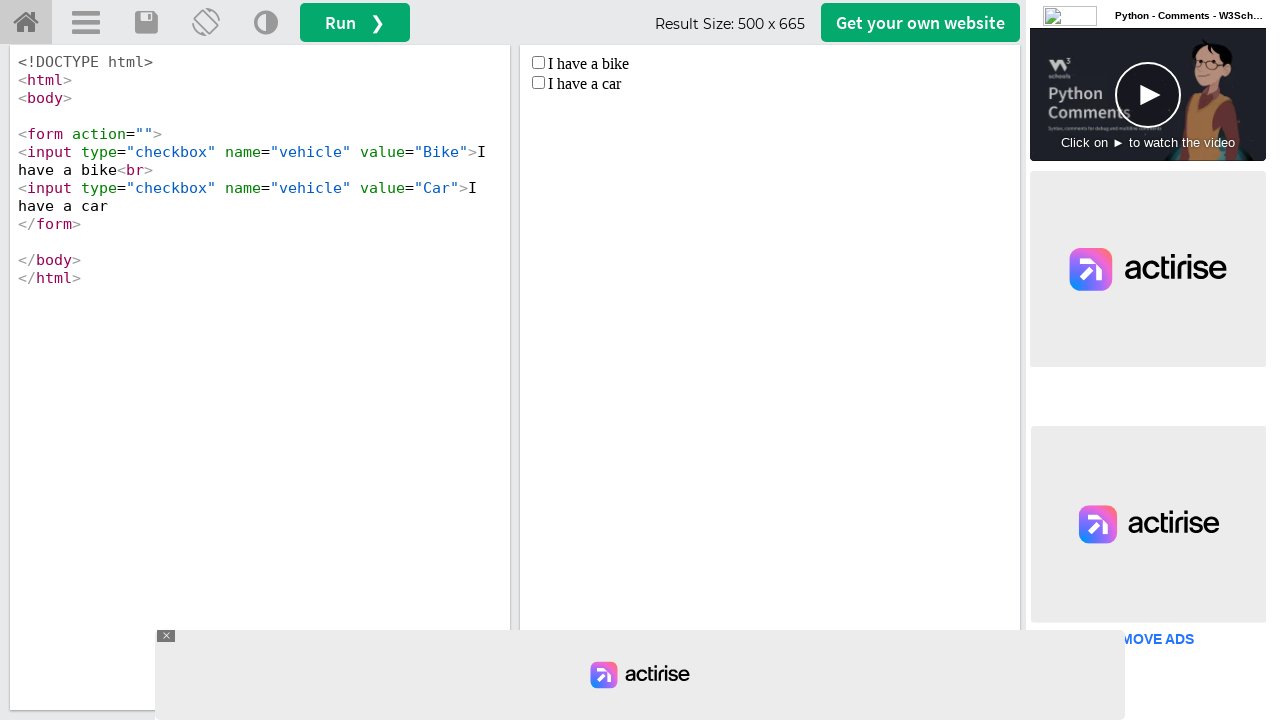

Set viewport size to 1920x1080
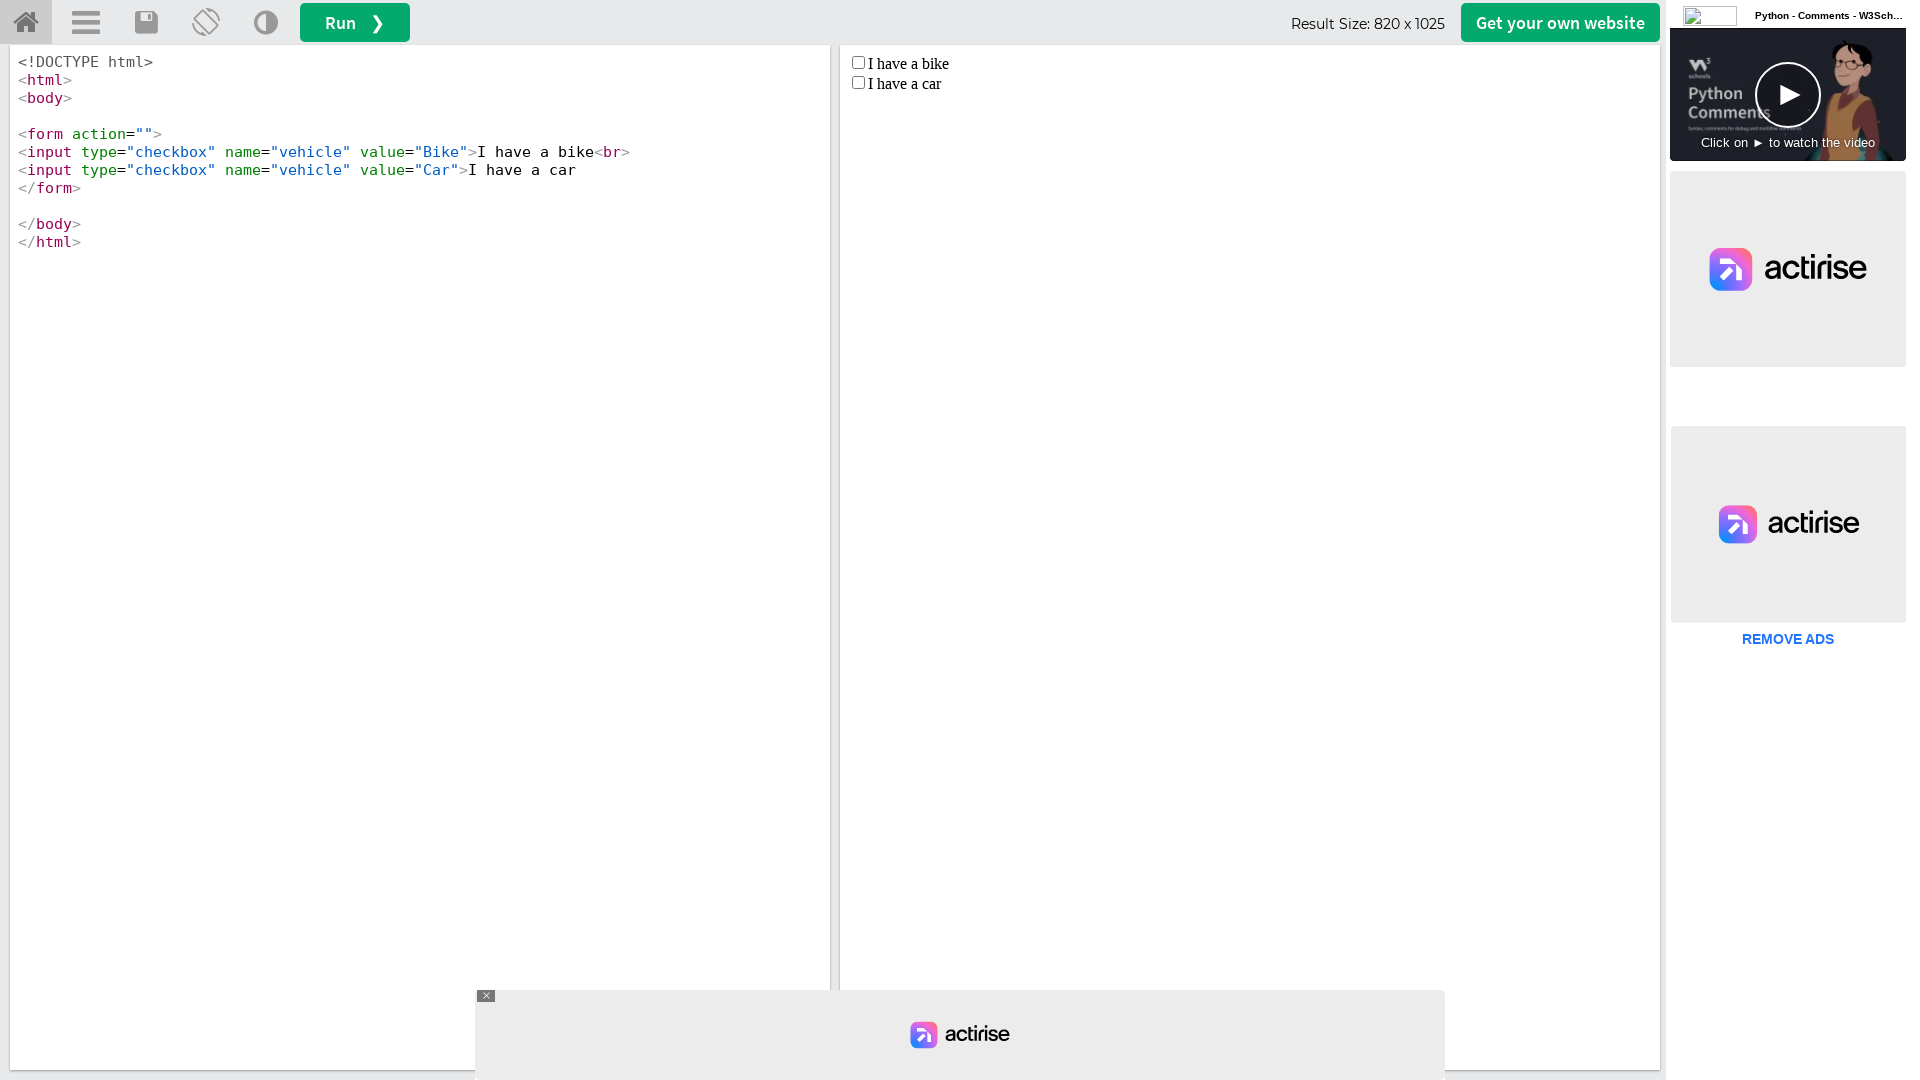

Waited for page to reach networkidle state
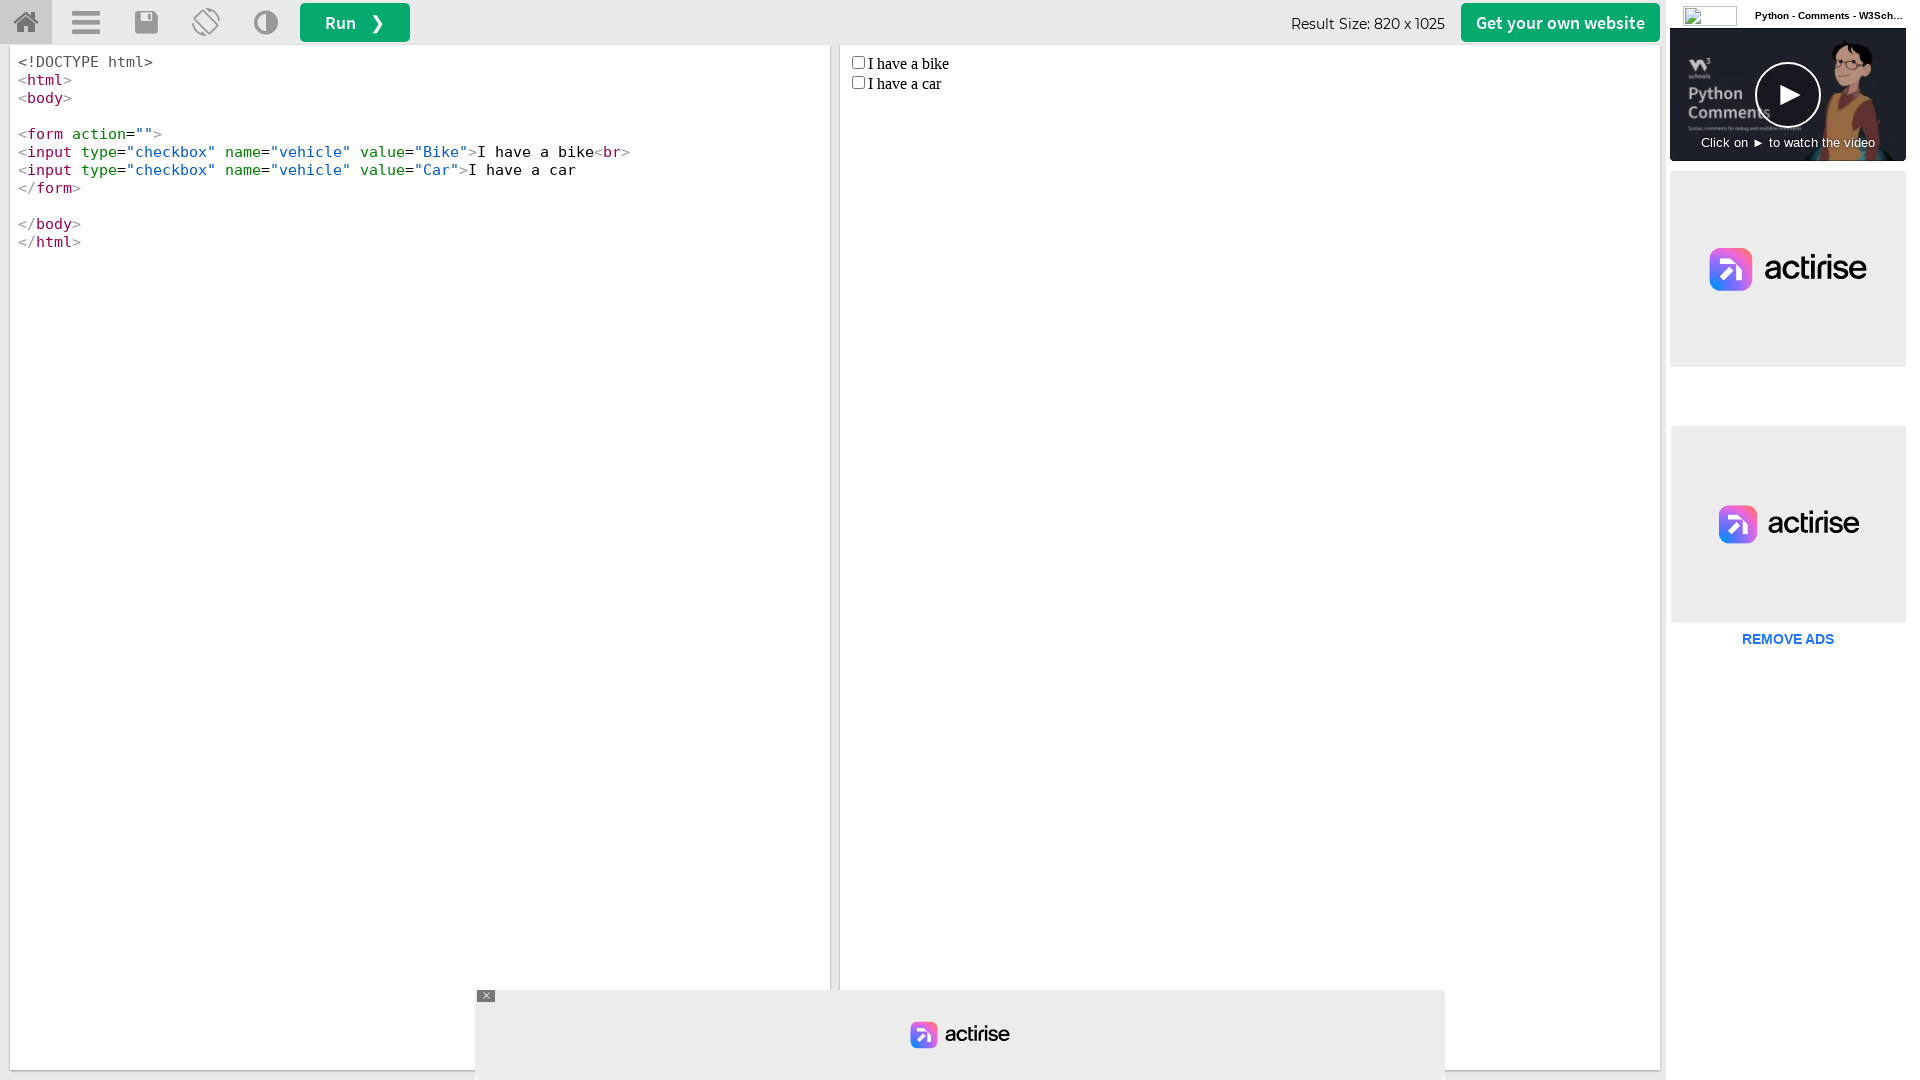

Located iframe with ID 'iframeResult'
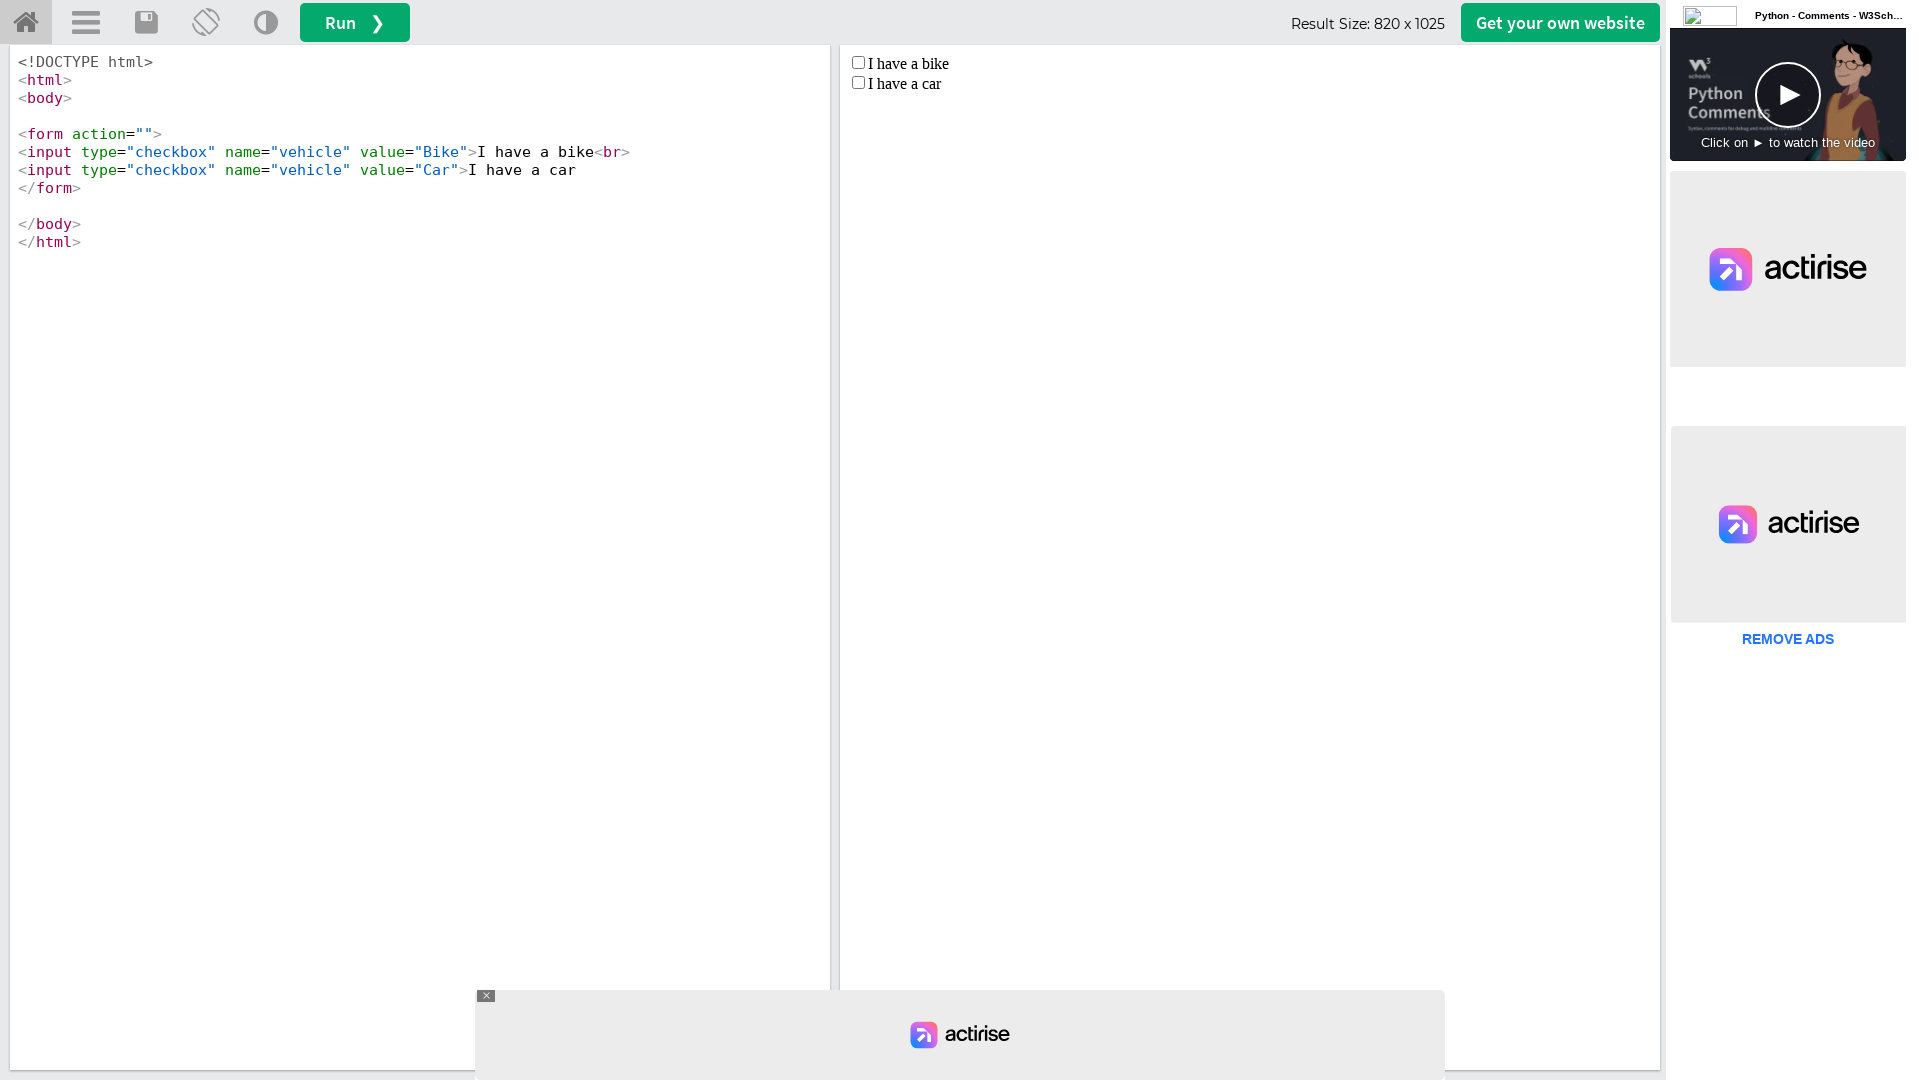

Clicked checkbox with value 'Bike' at (858, 62) on #iframeResult >> internal:control=enter-frame >> input[type='checkbox'][value='B
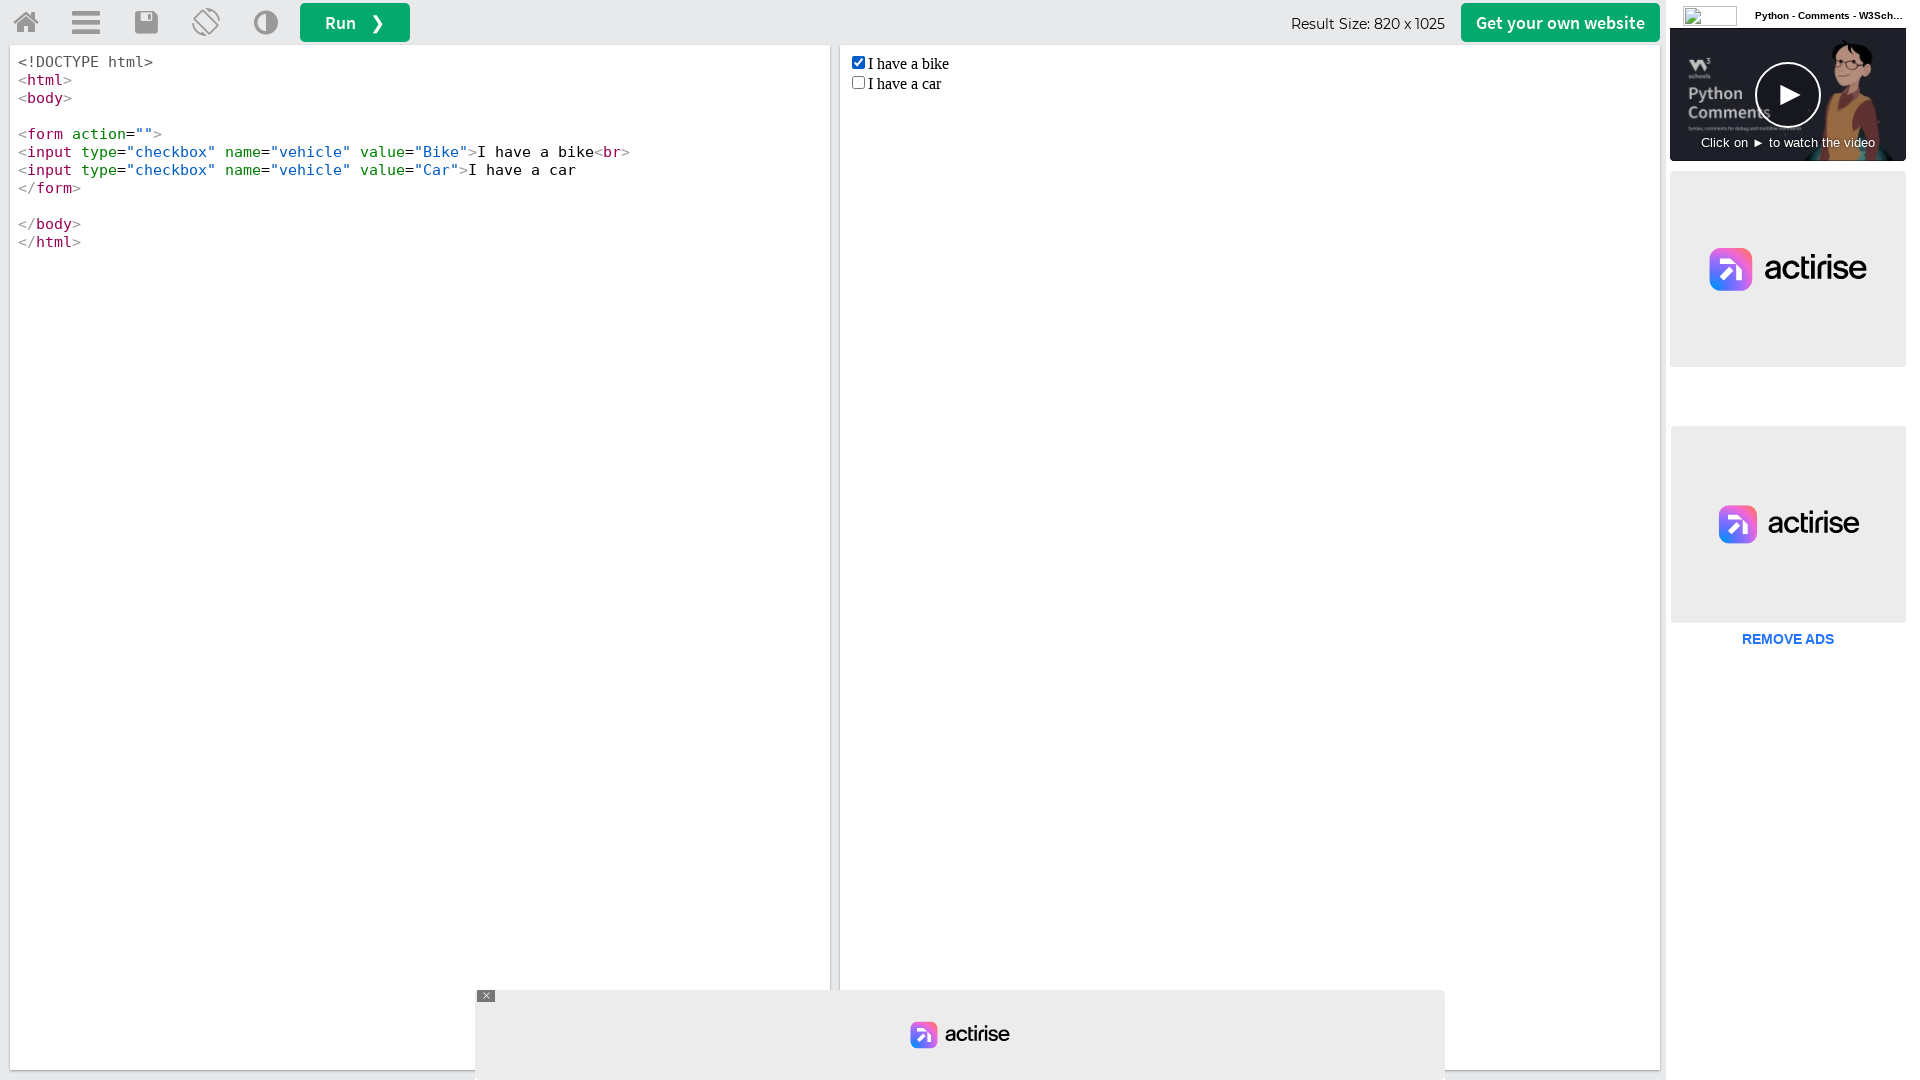

Clicked checkbox with value 'Car' at (858, 82) on #iframeResult >> internal:control=enter-frame >> input[type='checkbox'][value='C
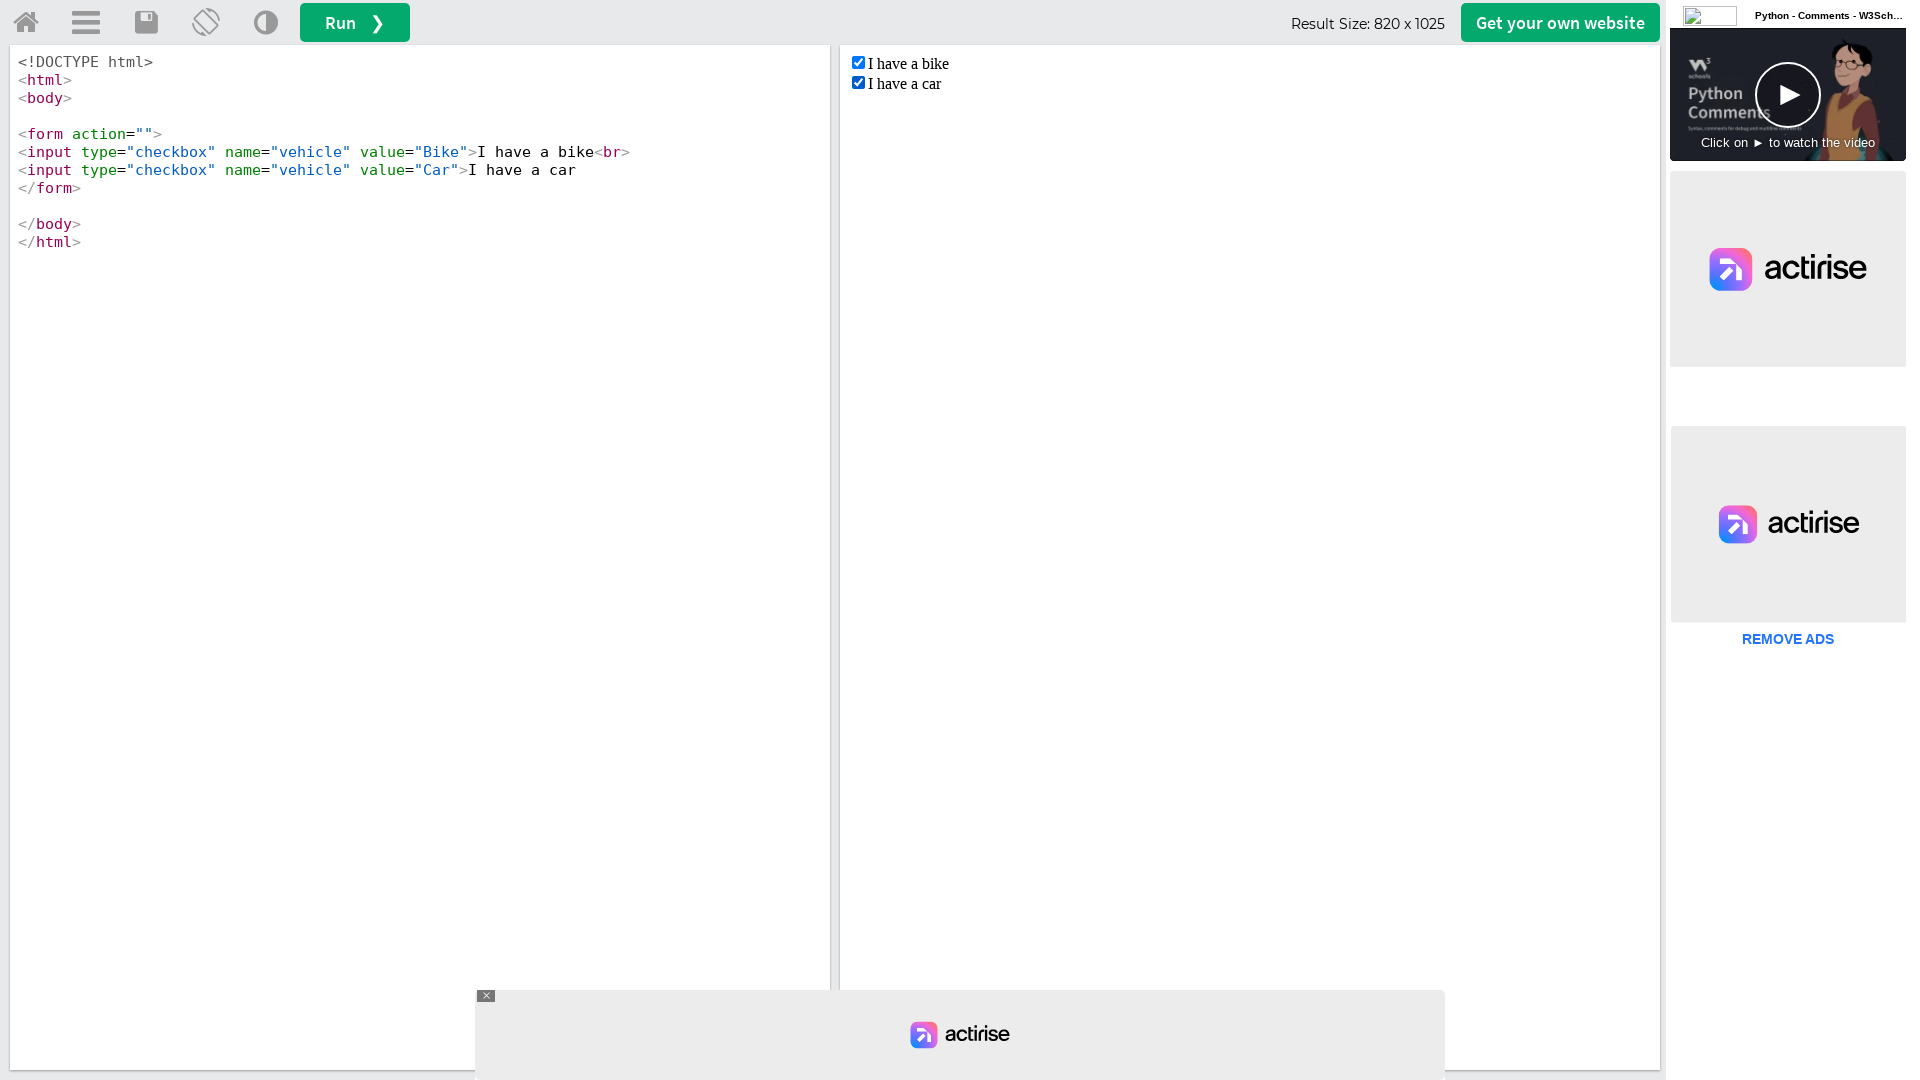

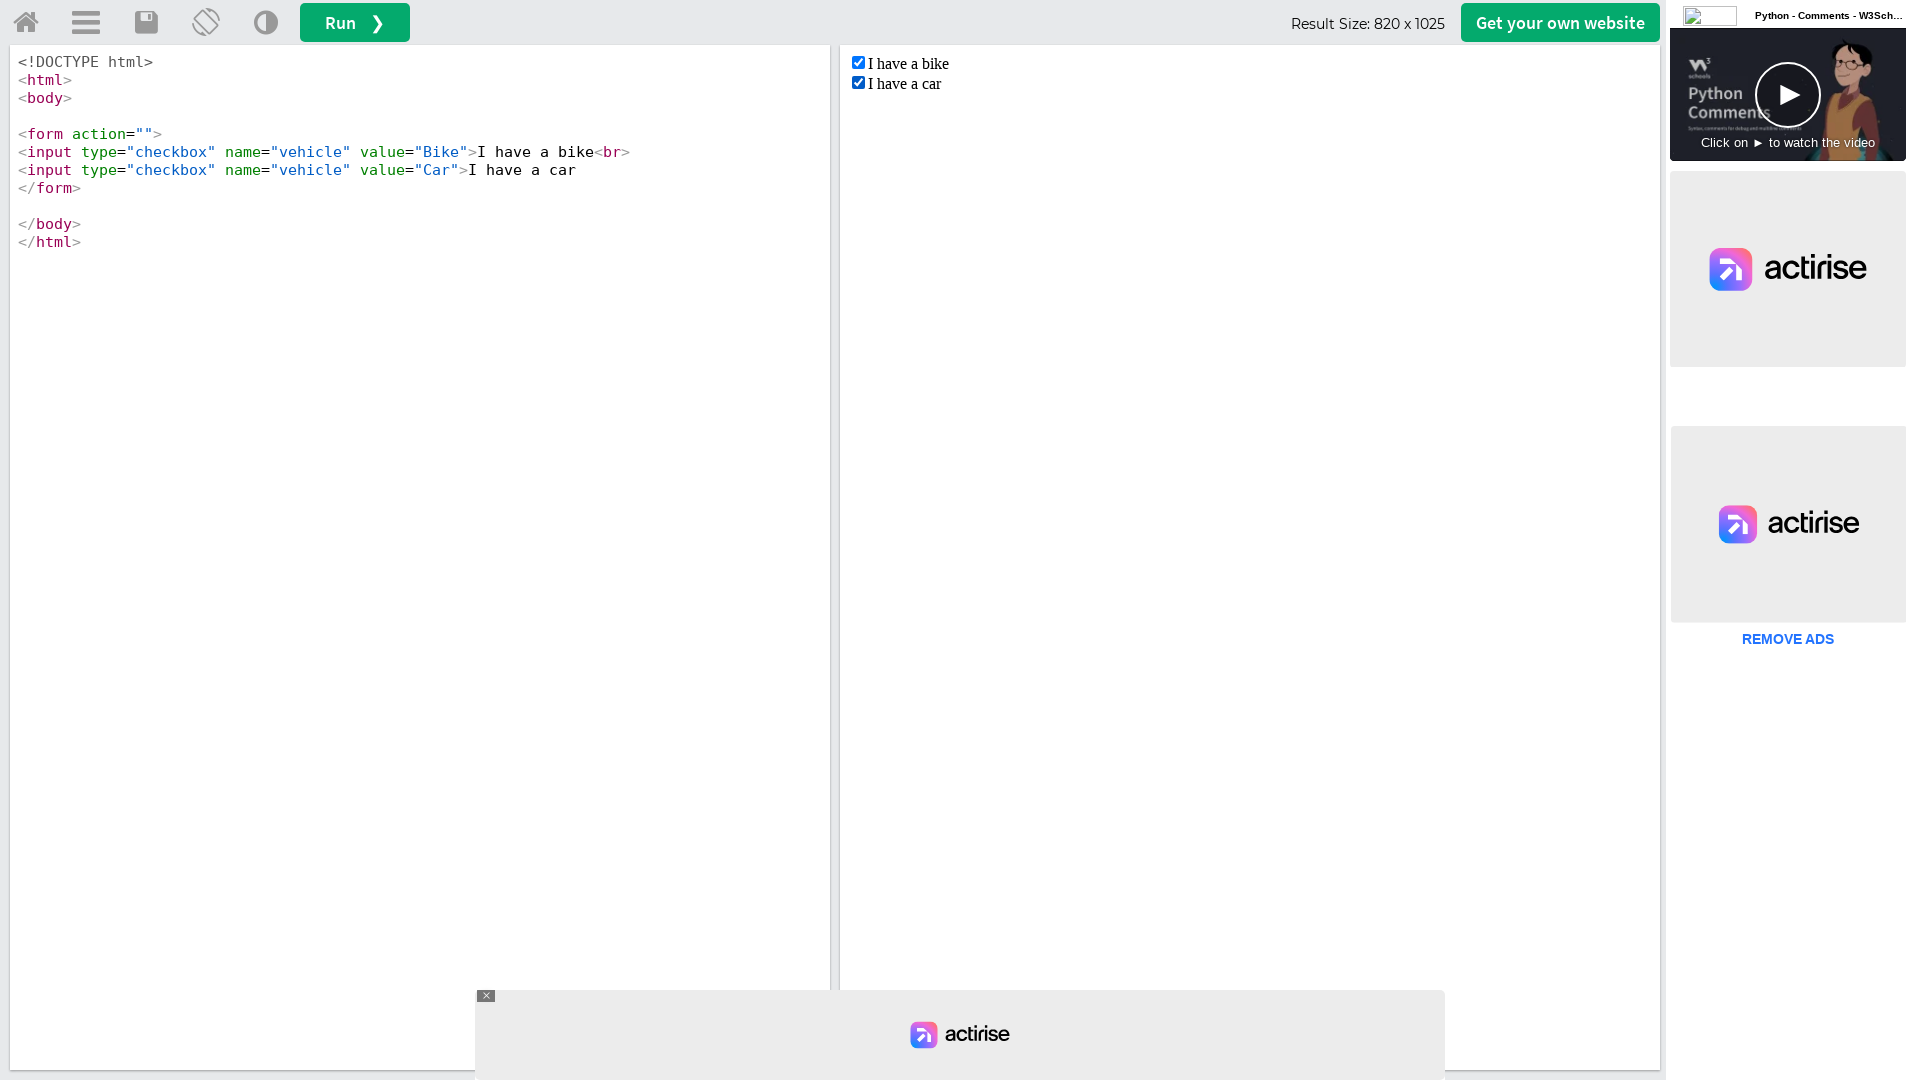